Tests clicking on a dynamically loaded "Dropdown" element using a custom wait/retry mechanism that polls until the element is clickable

Starting URL: https://demoapps.qspiders.com/ui?scenario=1

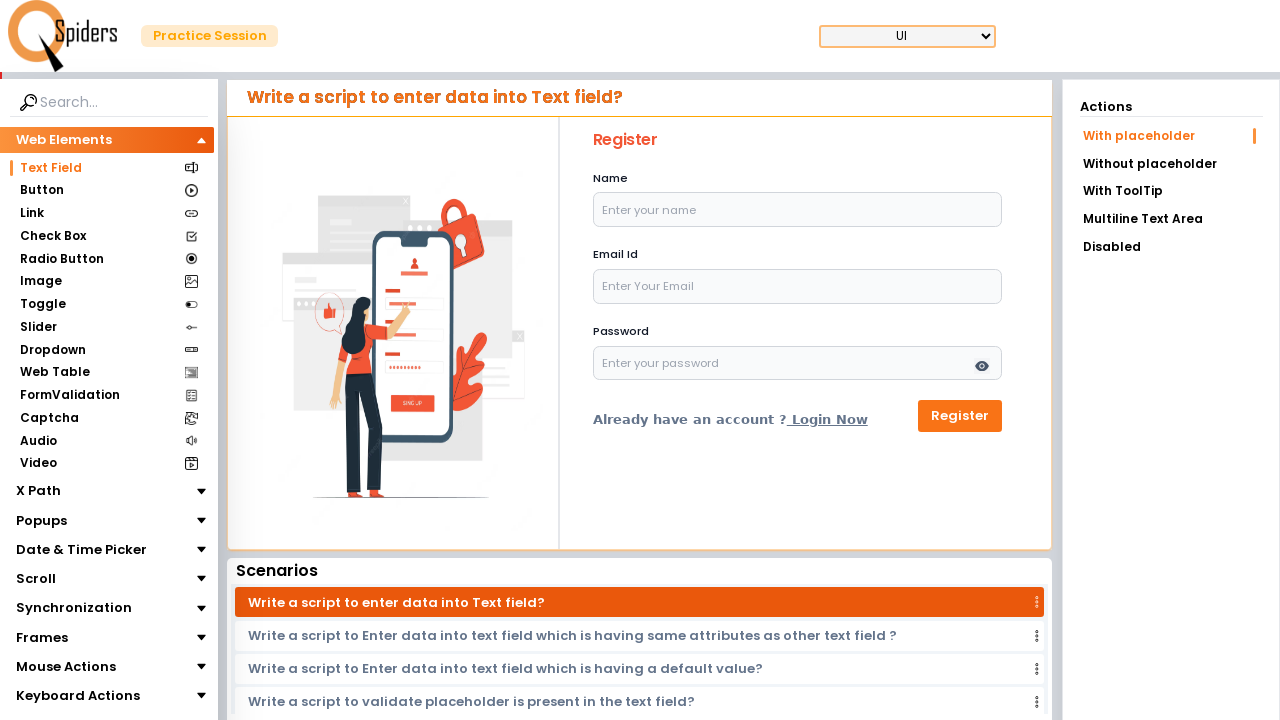

Waited for dynamically loaded Dropdown section to be visible
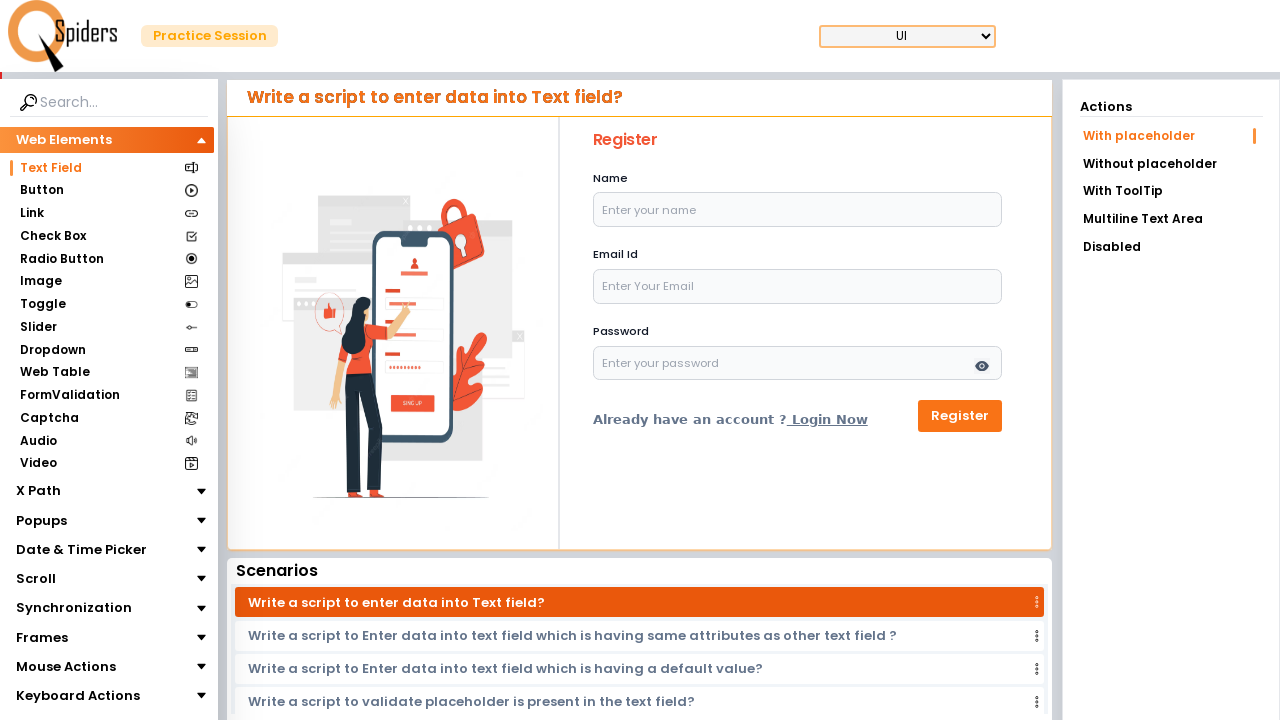

Clicked on the Dropdown section element at (52, 350) on xpath=//section[.='Dropdown']
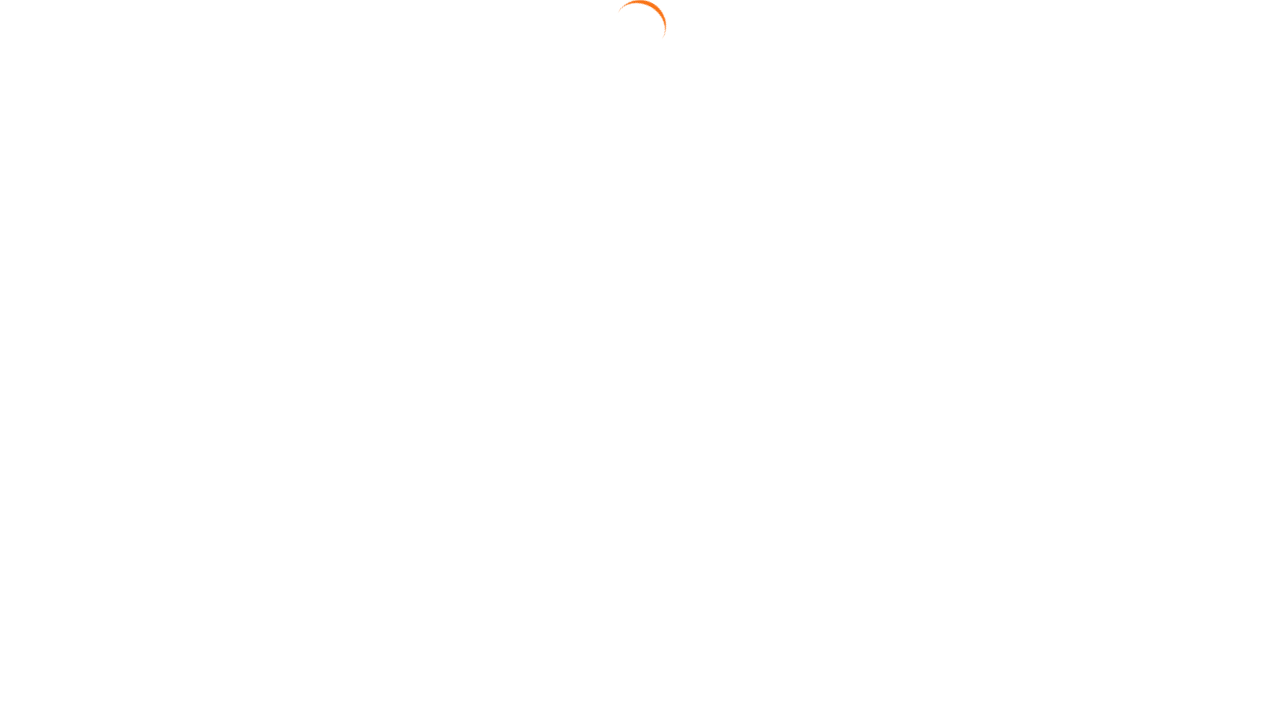

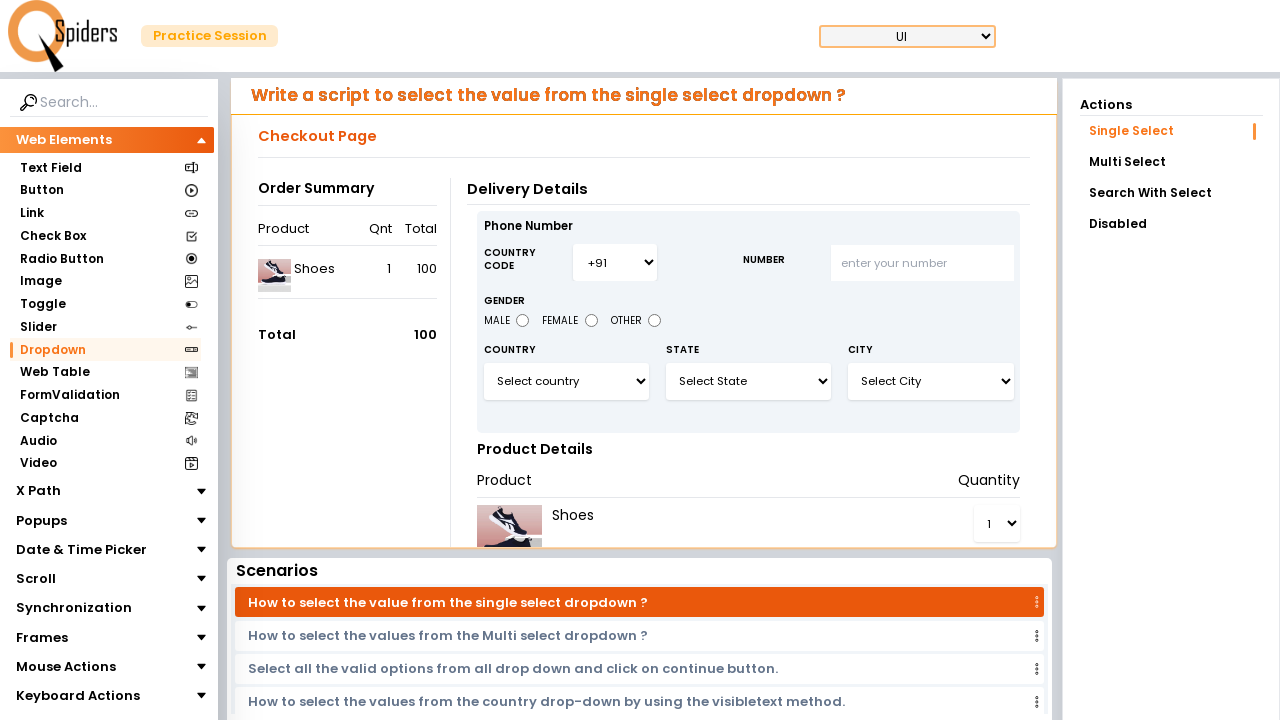